Tests that todo data persists after page reload

Starting URL: https://demo.playwright.dev/todomvc

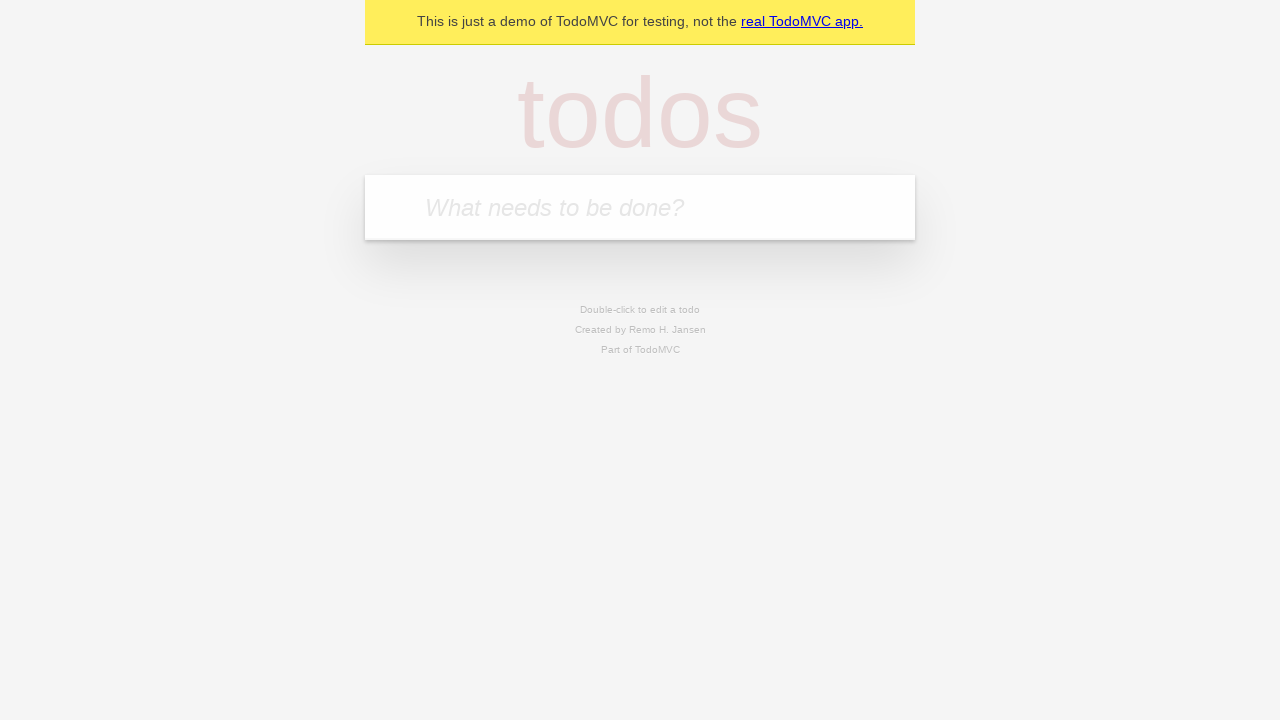

Located the todo input field
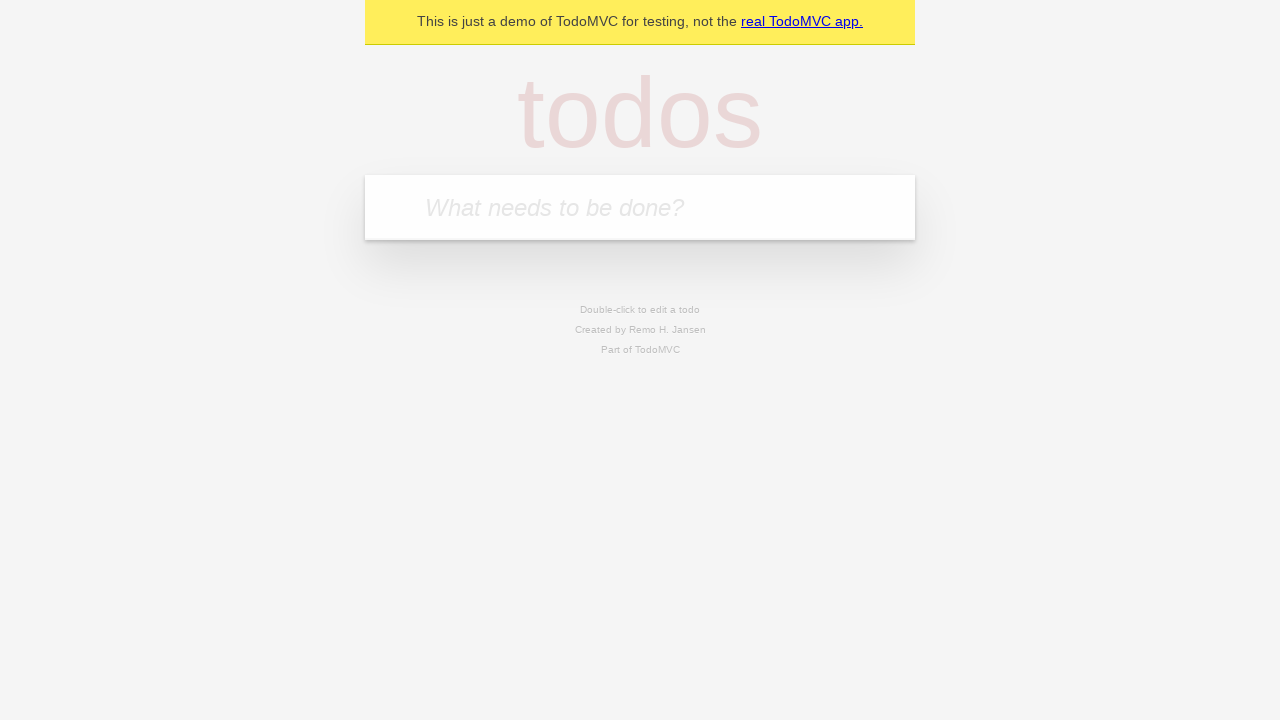

Filled todo input with 'buy some cheese' on internal:attr=[placeholder="What needs to be done?"i]
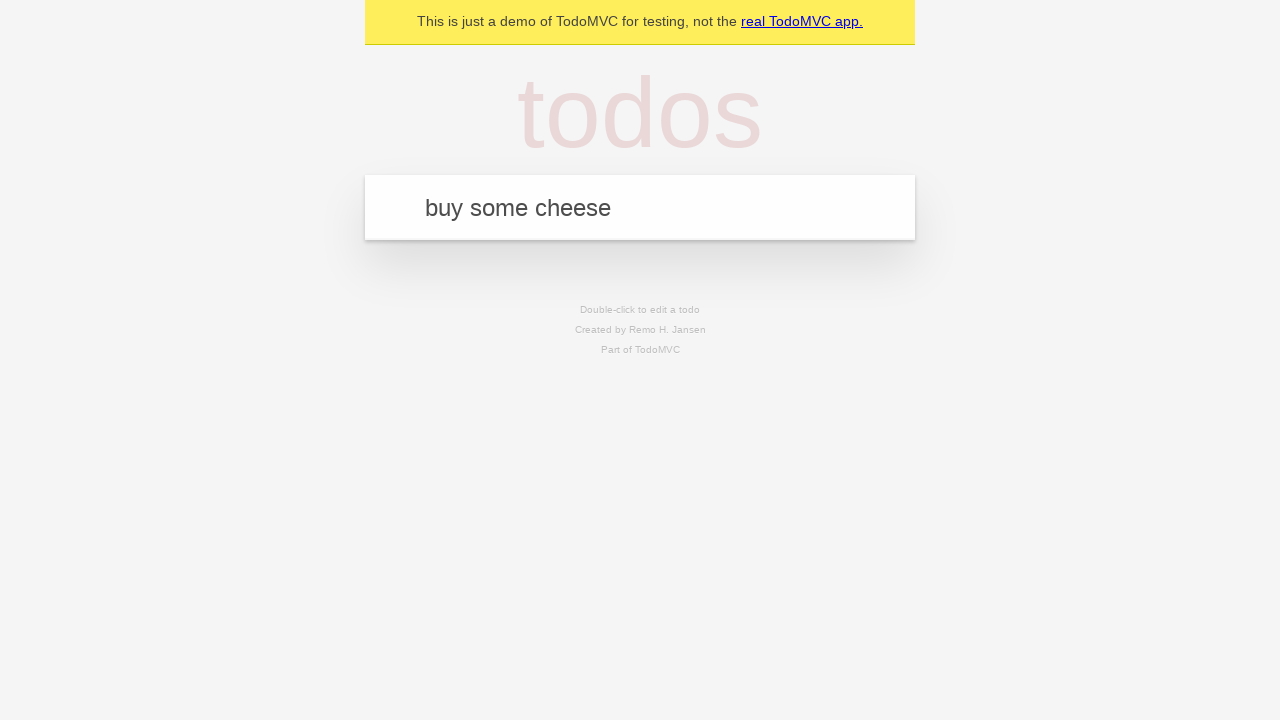

Pressed Enter to create first todo on internal:attr=[placeholder="What needs to be done?"i]
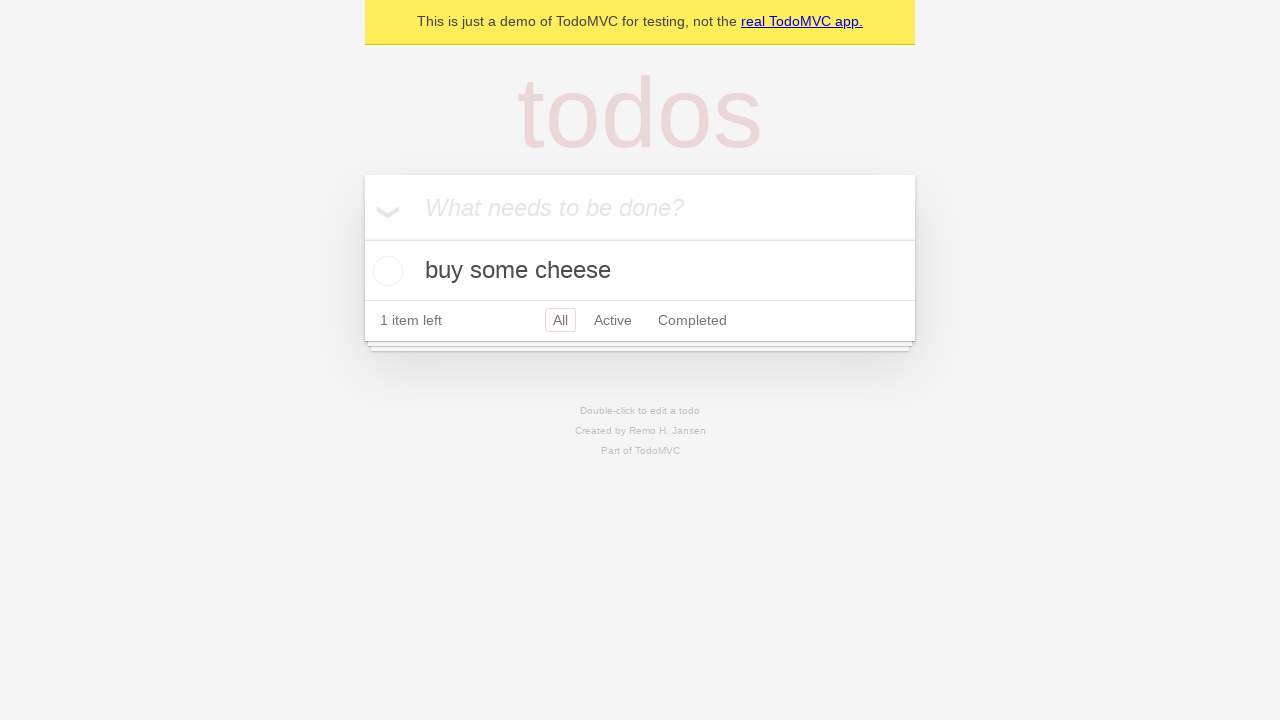

Filled todo input with 'feed the cat' on internal:attr=[placeholder="What needs to be done?"i]
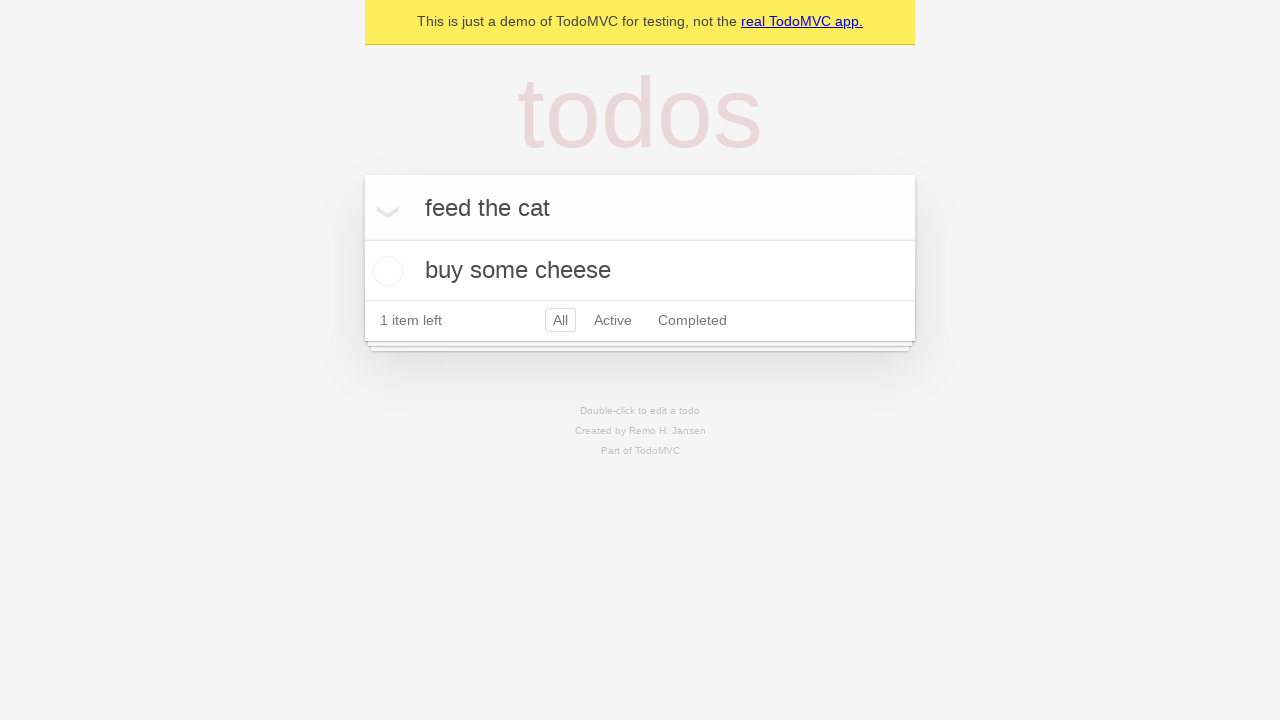

Pressed Enter to create second todo on internal:attr=[placeholder="What needs to be done?"i]
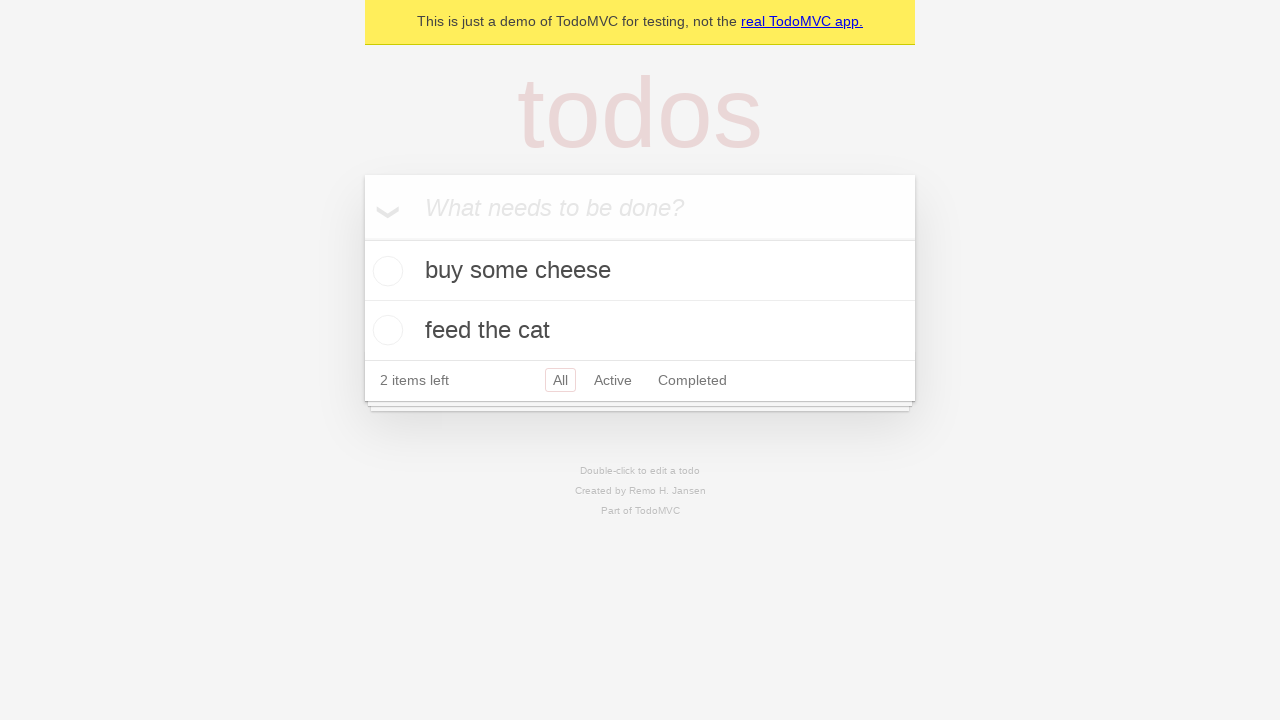

Located all todo items
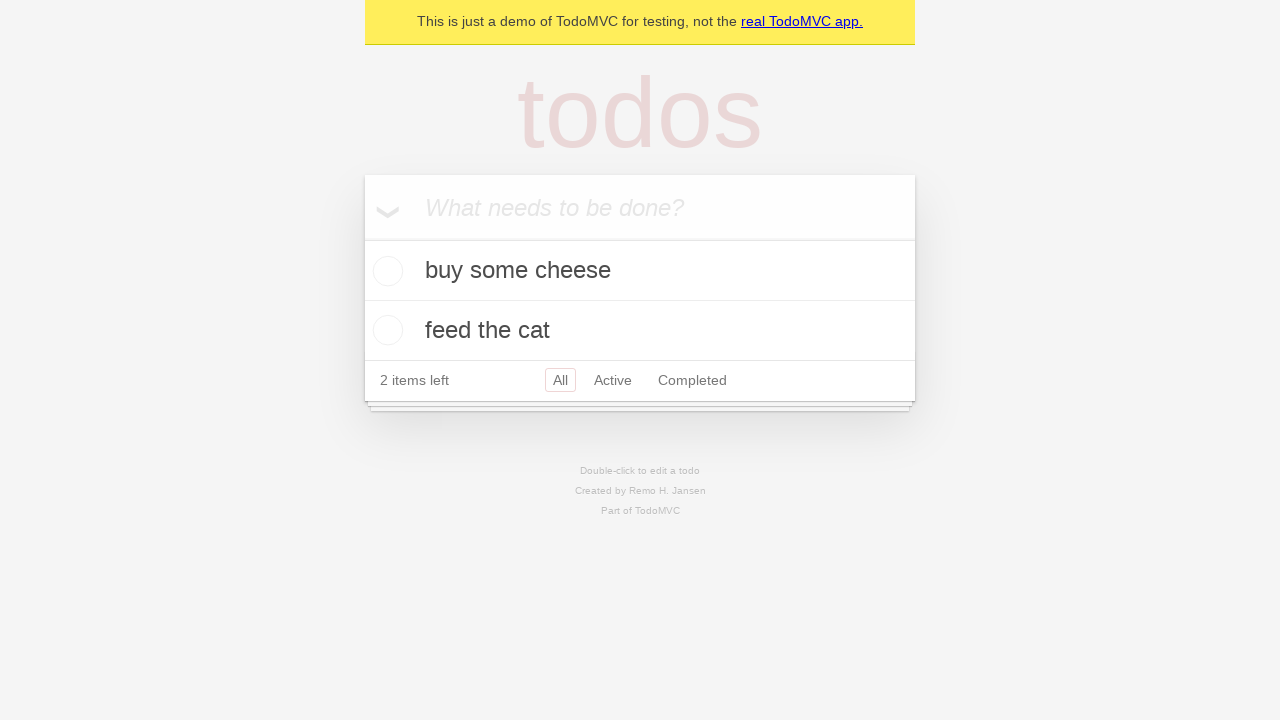

Located checkbox for first todo item
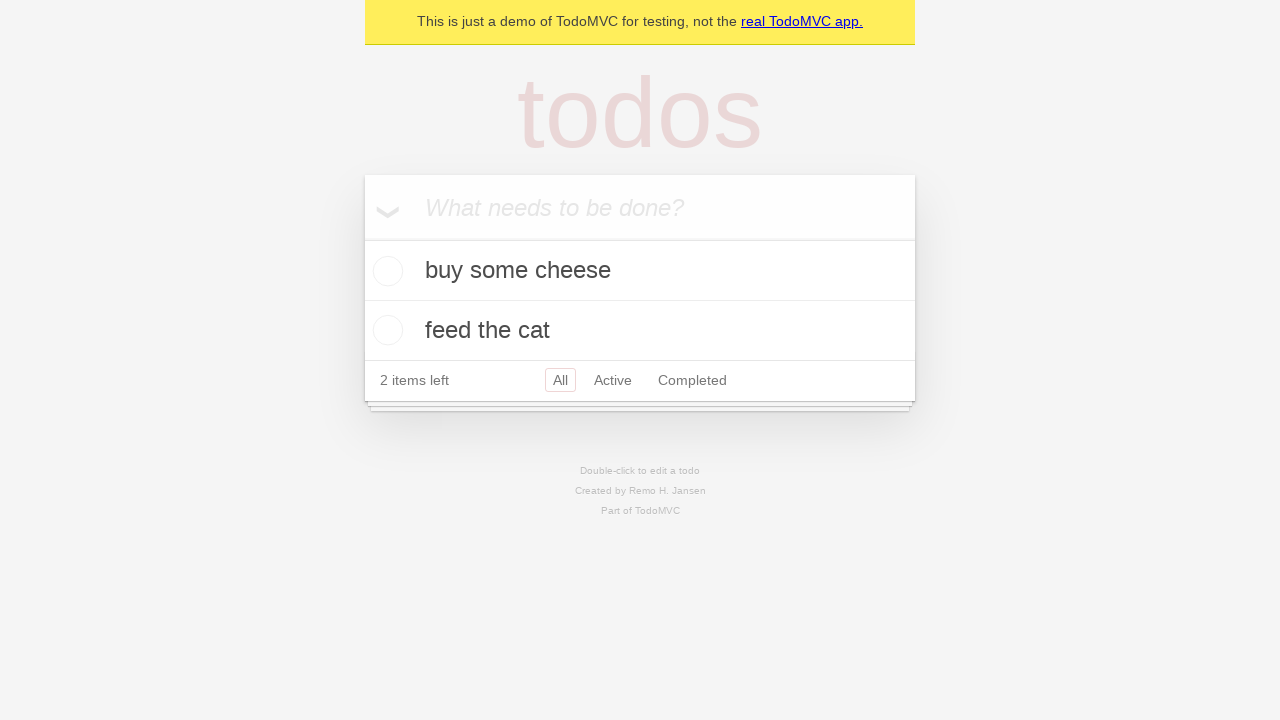

Checked the first todo item at (385, 271) on internal:testid=[data-testid="todo-item"s] >> nth=0 >> internal:role=checkbox
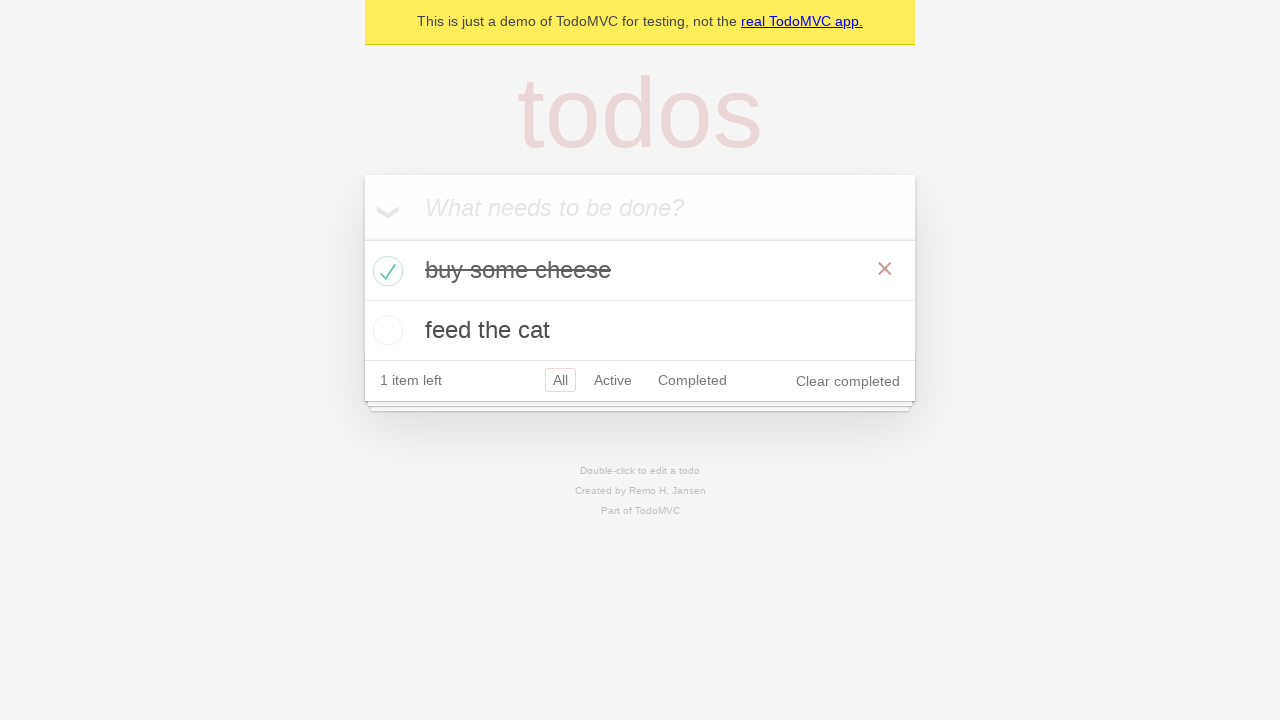

Reloaded the page to test data persistence
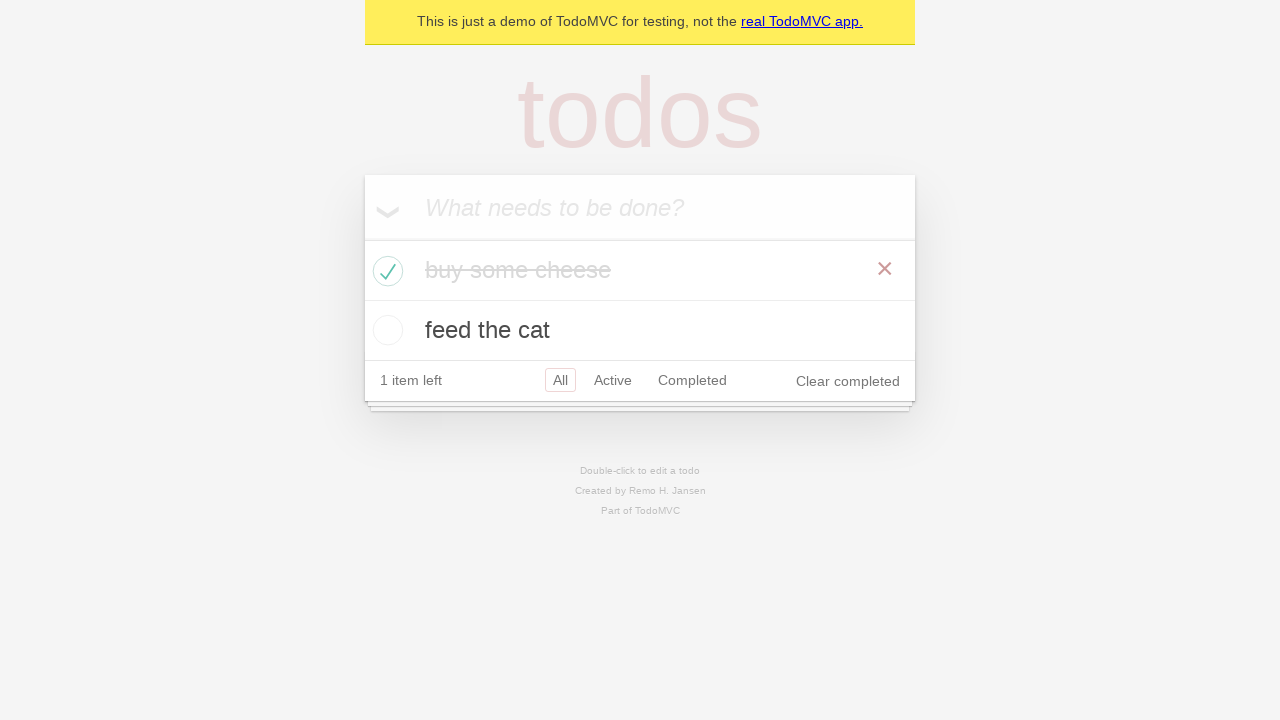

Todo items loaded after page reload
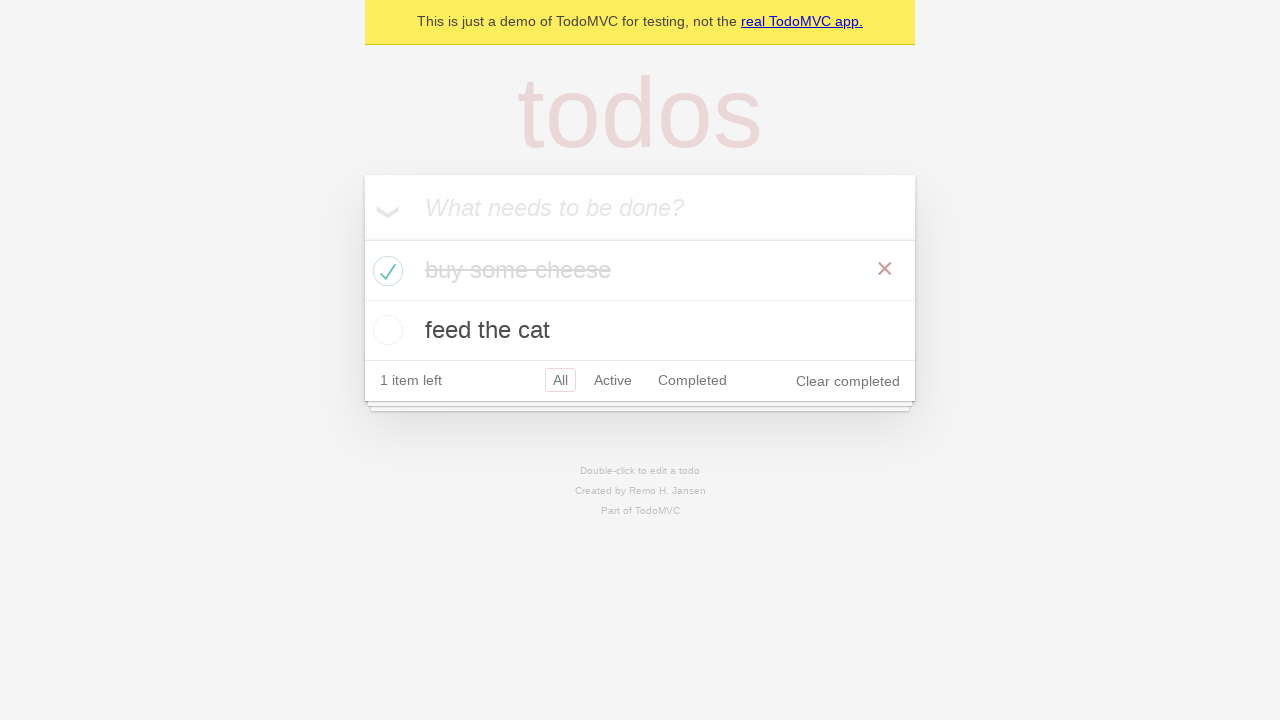

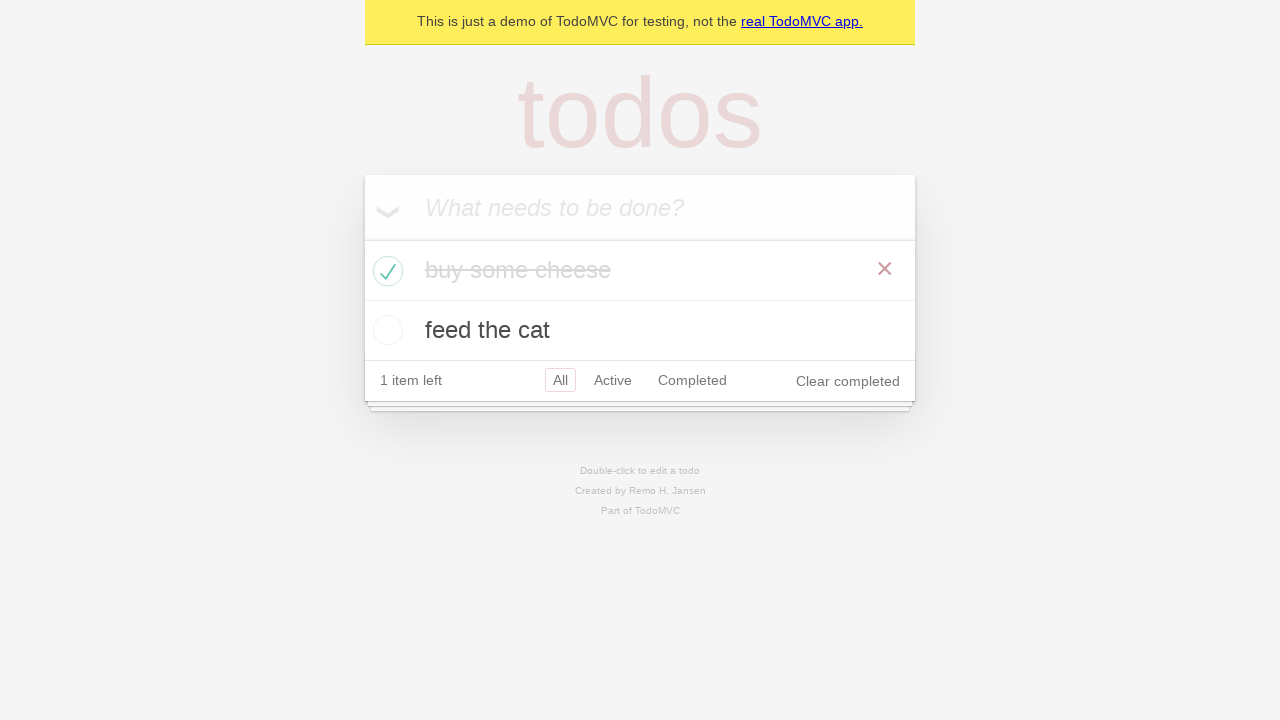